Tests injecting jQuery and jQuery Growl library into a page via JavaScript execution, then displays notification messages in the browser using the Growl plugin.

Starting URL: http://the-internet.herokuapp.com

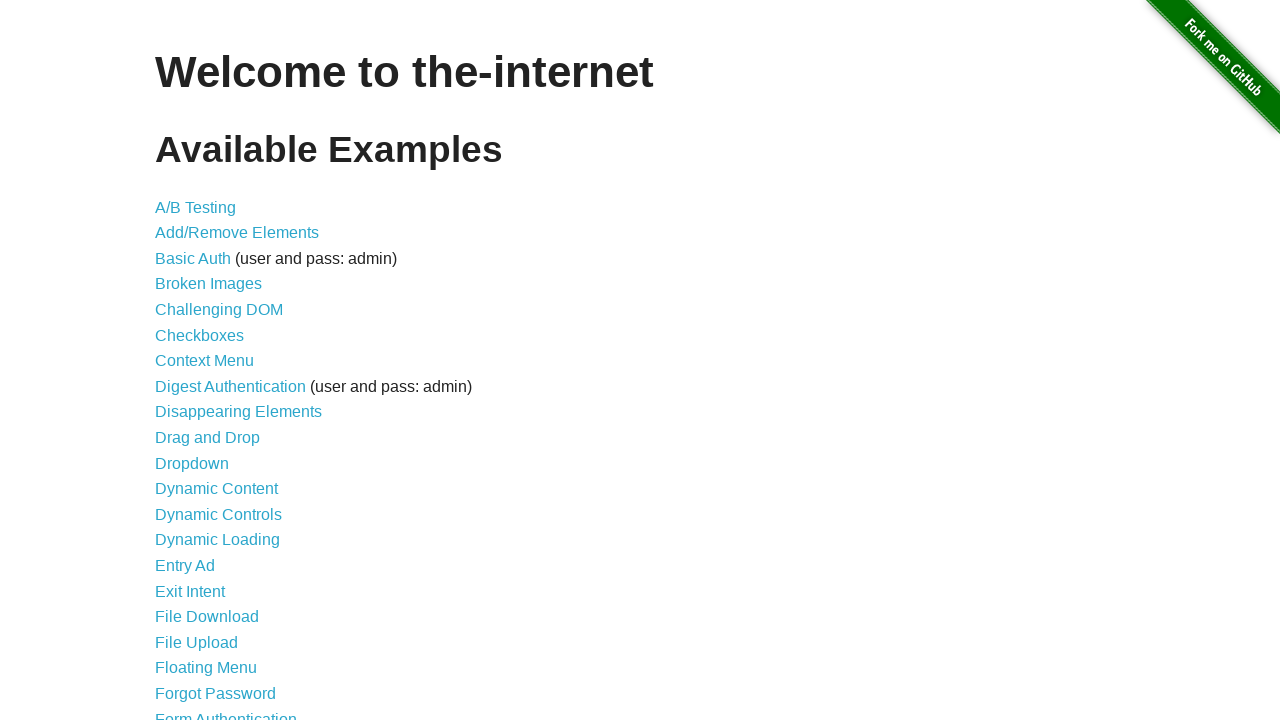

Navigated to http://the-internet.herokuapp.com
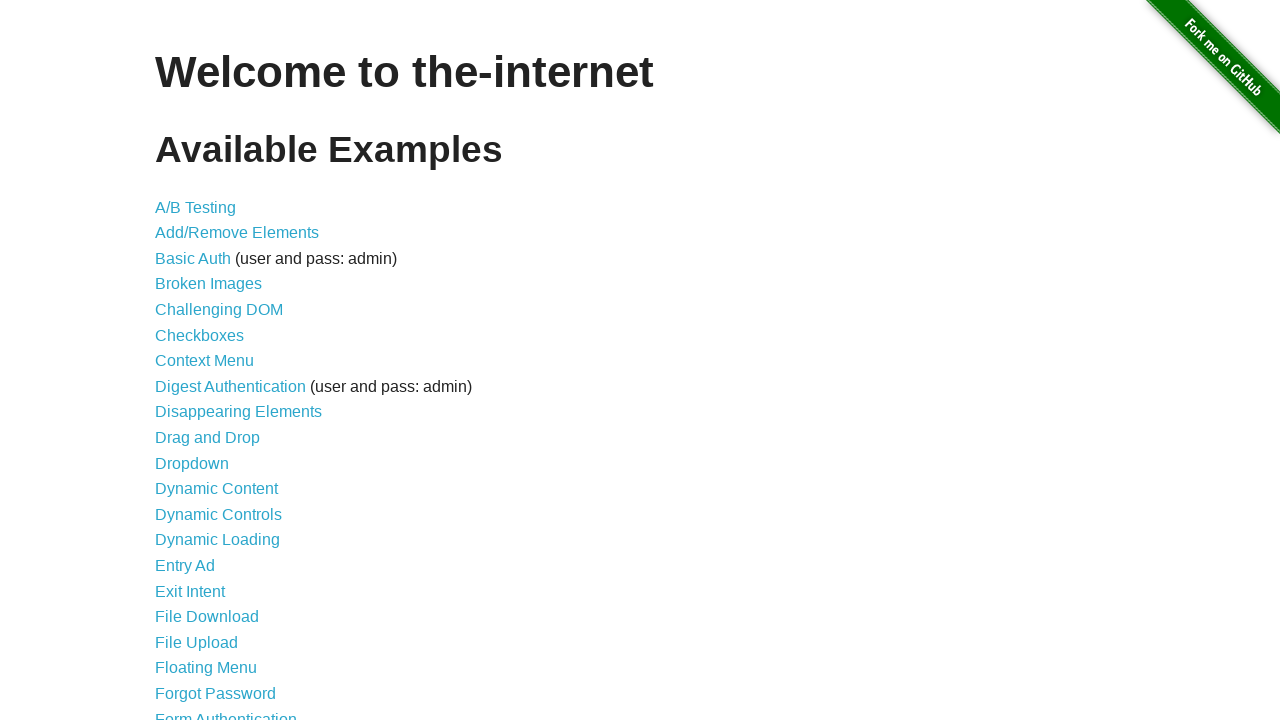

Checked for jQuery and injected it if needed
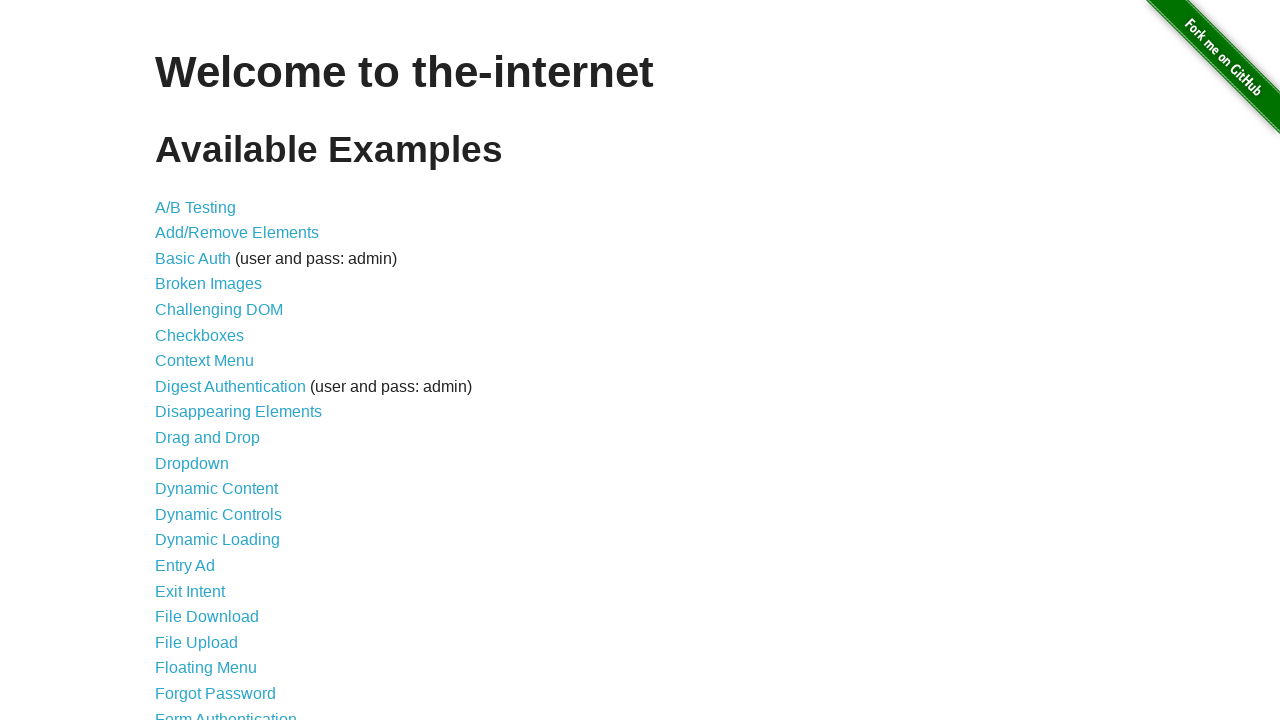

jQuery library loaded successfully
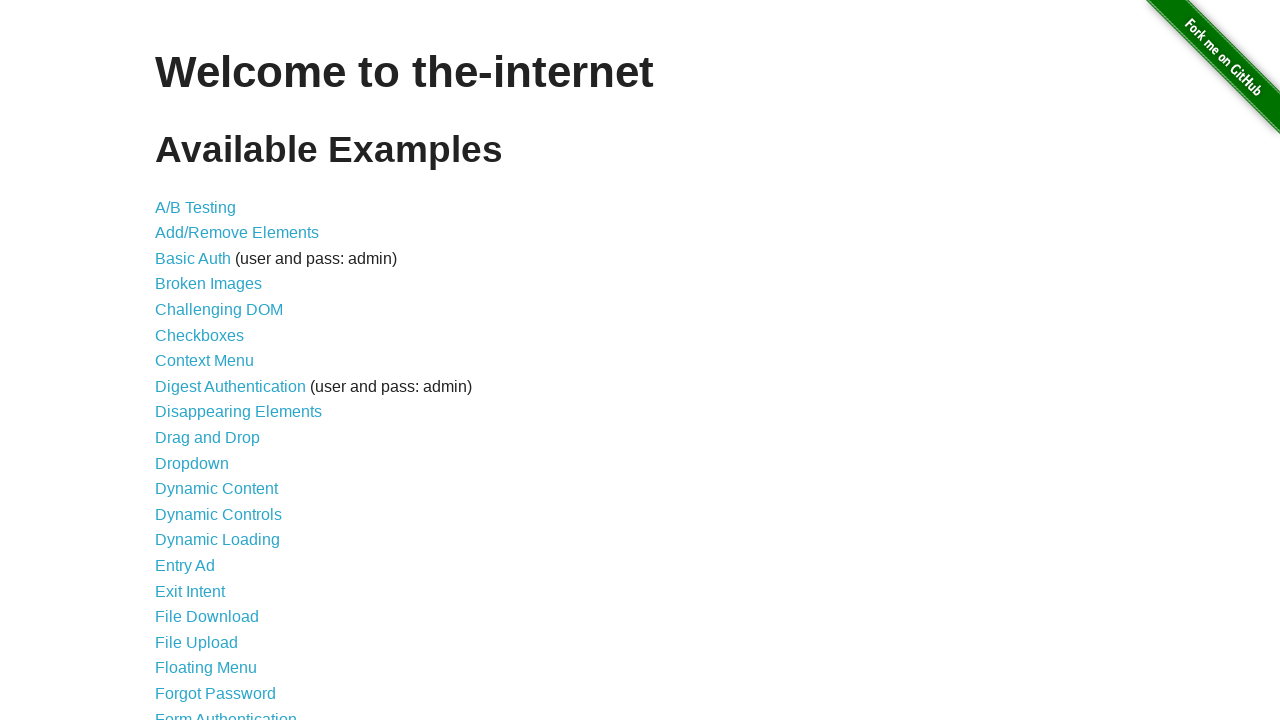

Injected jquery-growl library via jQuery.getScript()
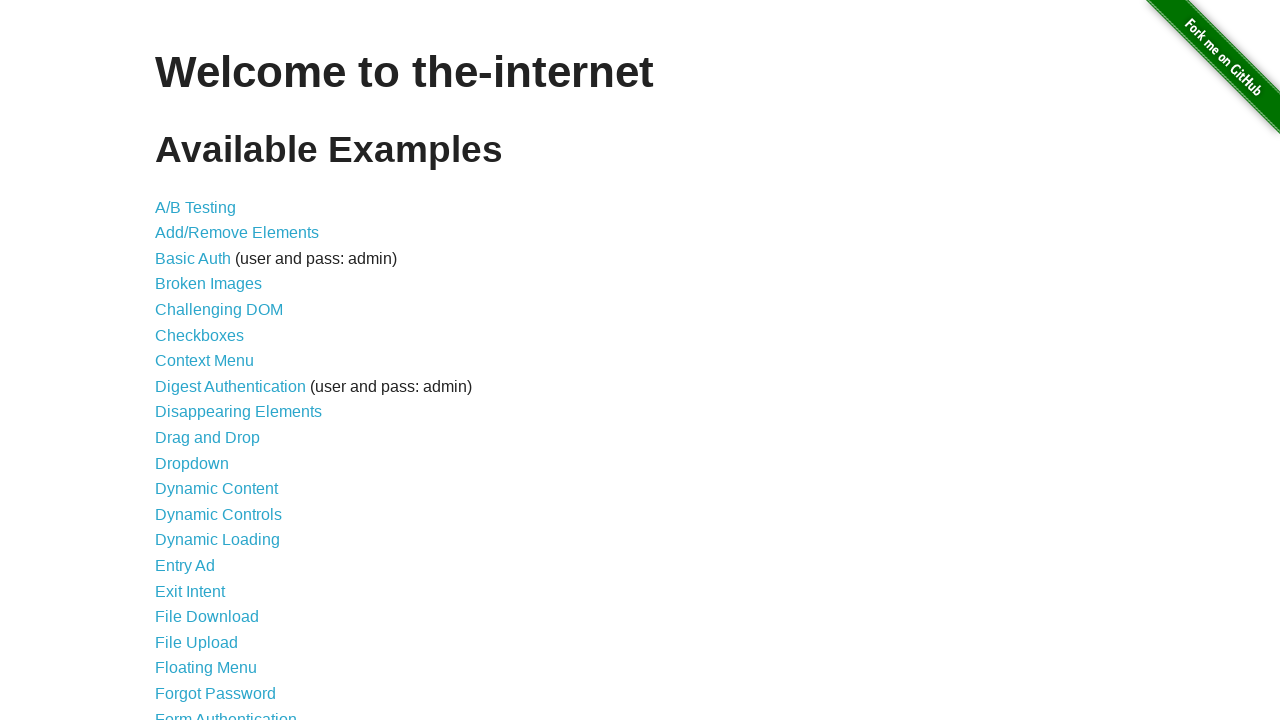

Injected jquery-growl CSS stylesheet into page head
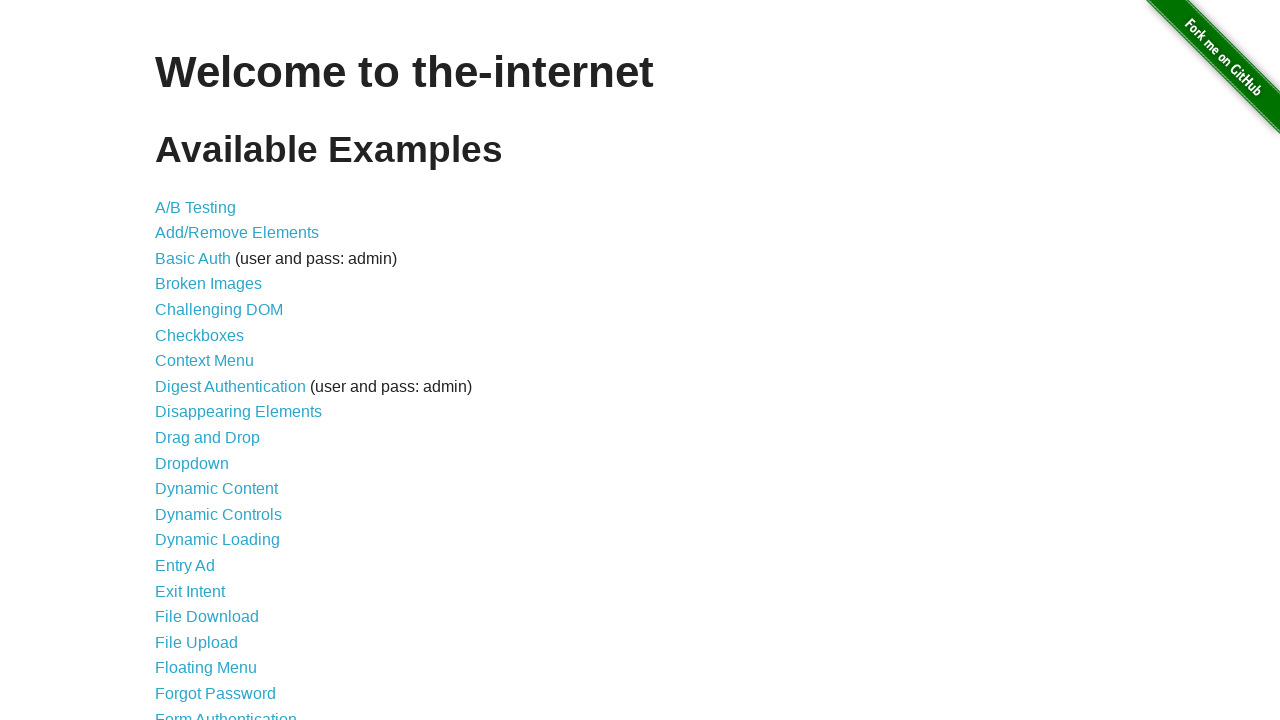

jquery-growl library loaded and ready to use
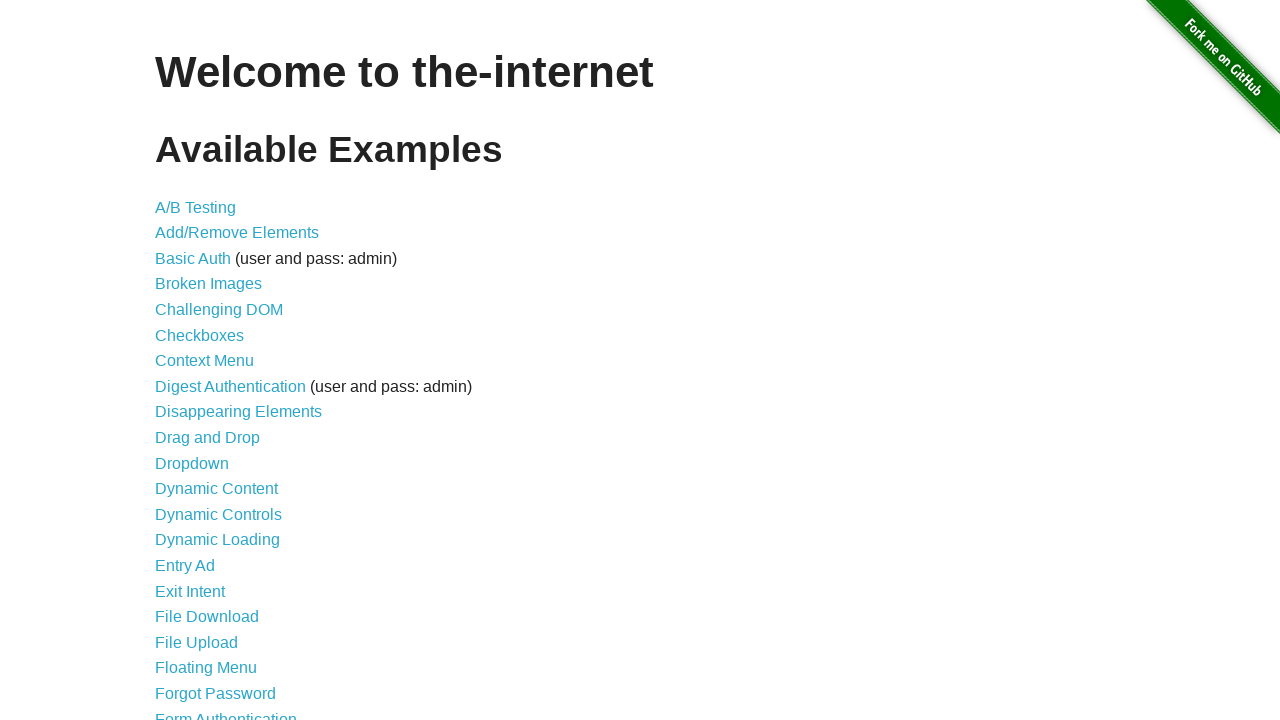

Displayed default GET / growl notification
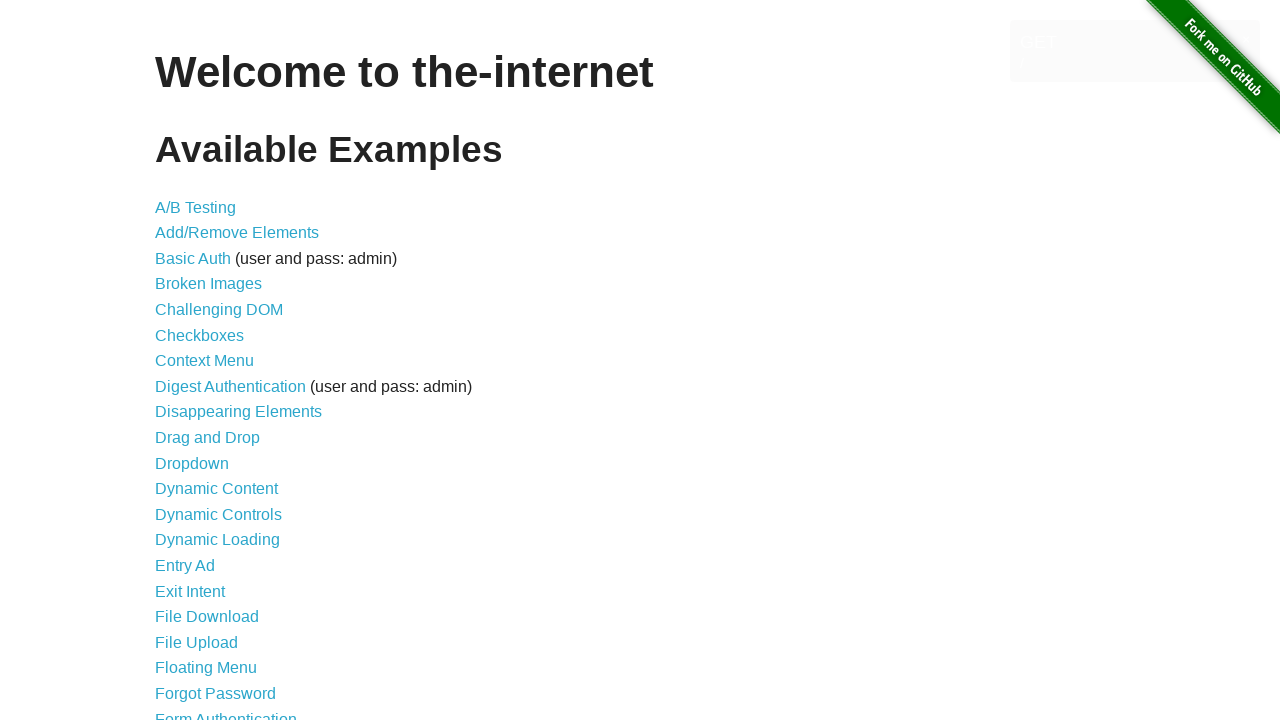

Displayed error notification message
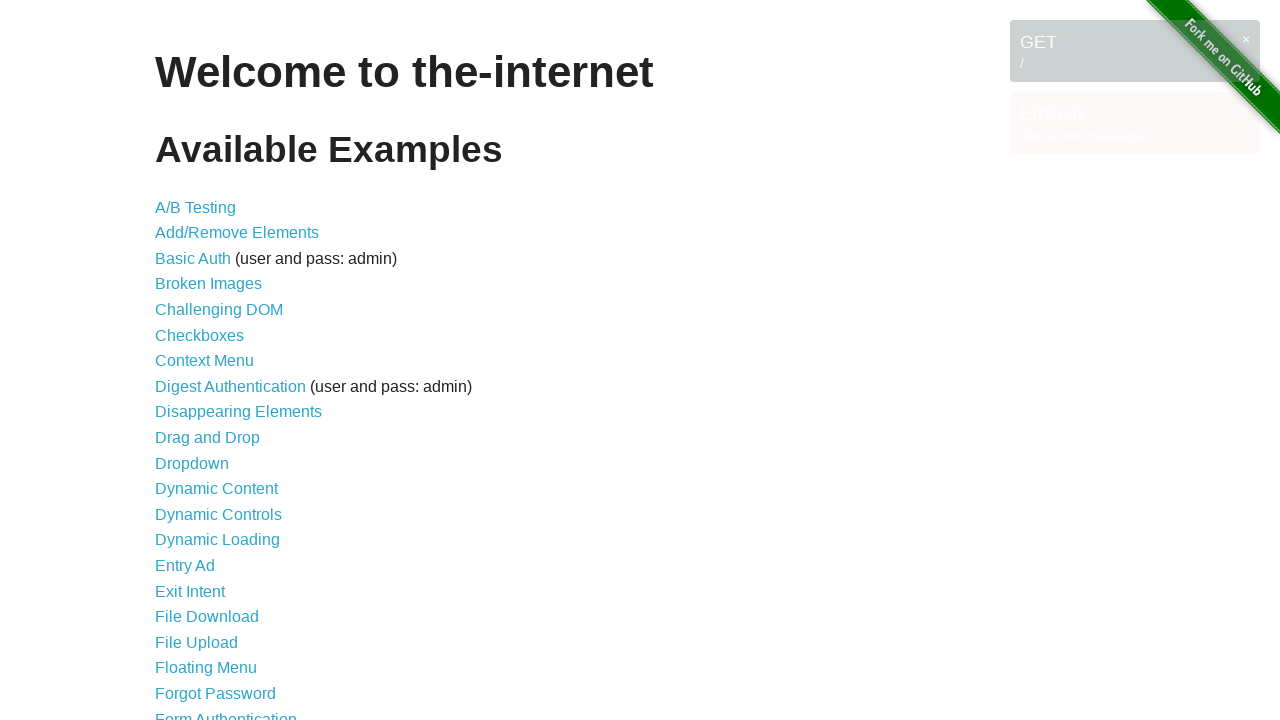

Displayed notice notification message
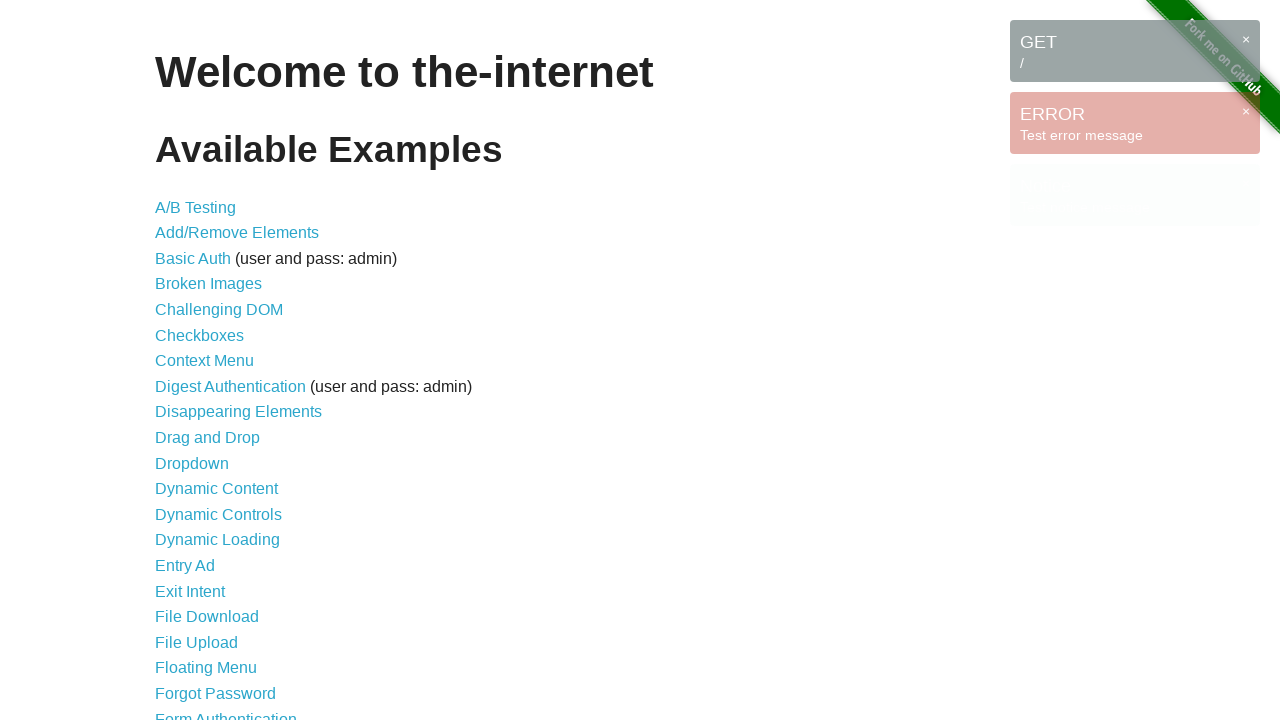

Displayed warning notification message
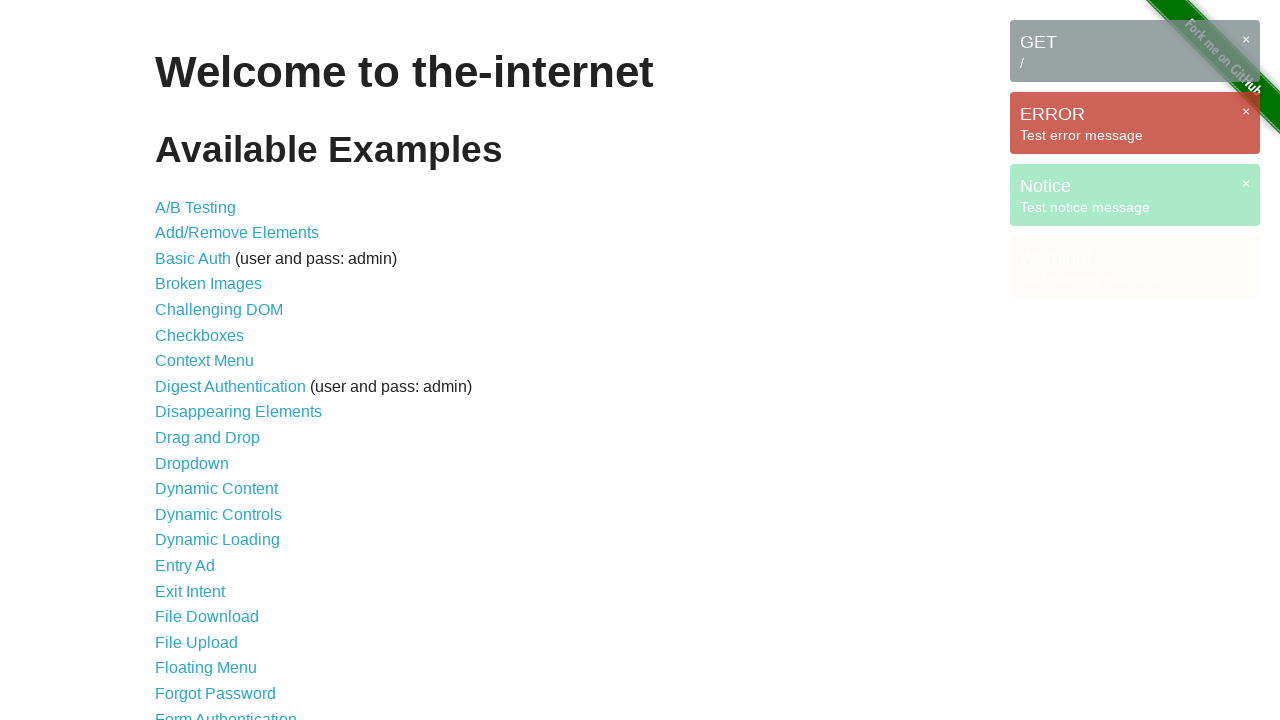

Growl notification messages visible on page
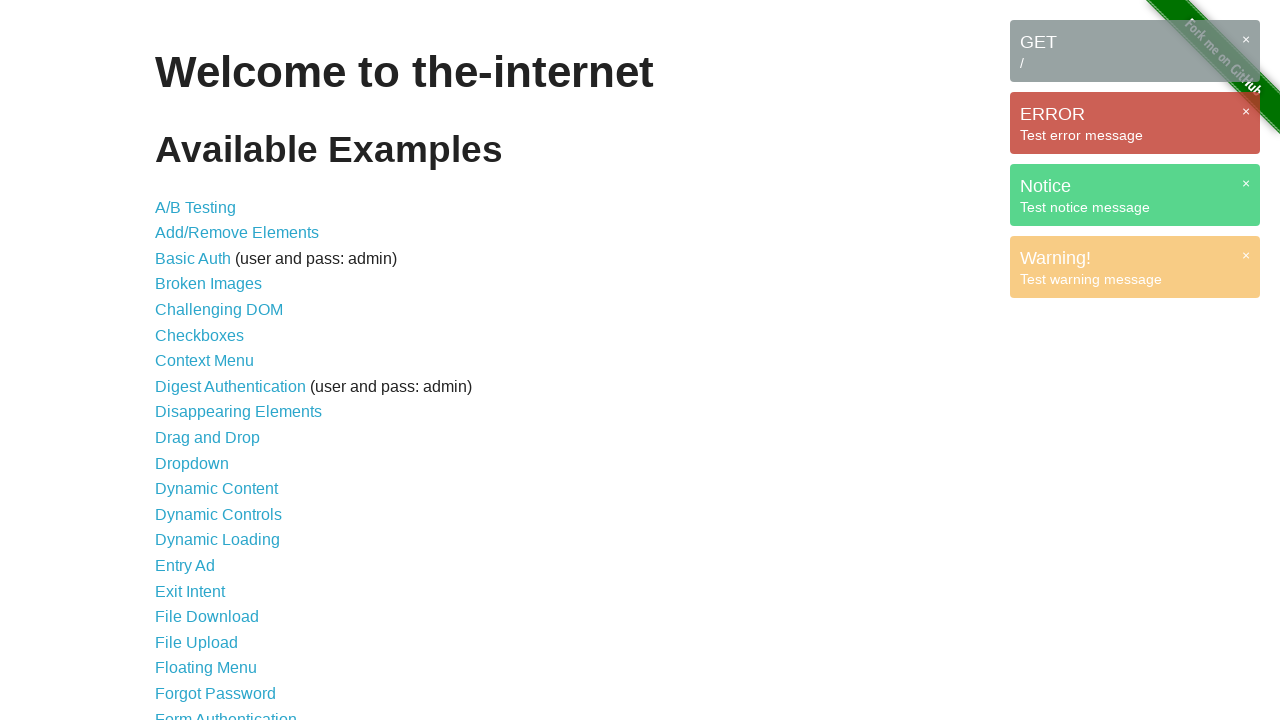

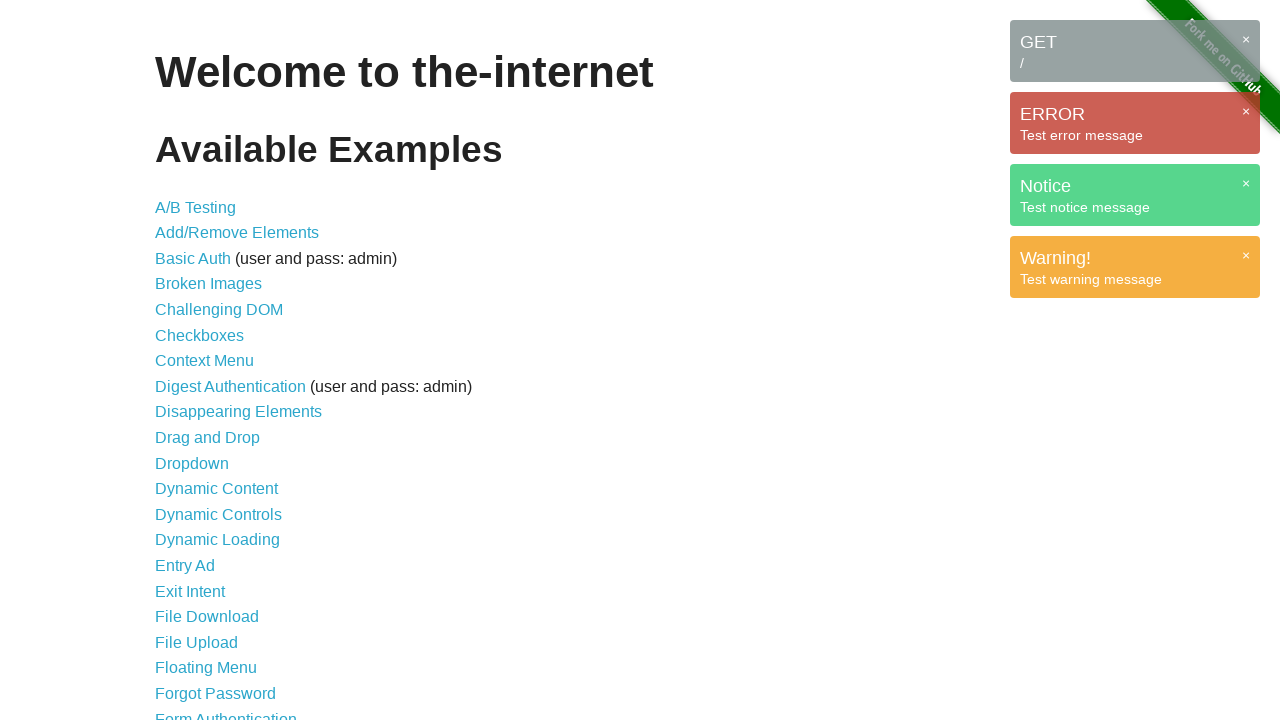